Tests keyboard input events by pressing the 'S' key and then performing Ctrl+A (select all) and Ctrl+C (copy) keyboard shortcuts on an input events demo page.

Starting URL: https://v1.training-support.net/selenium/input-events

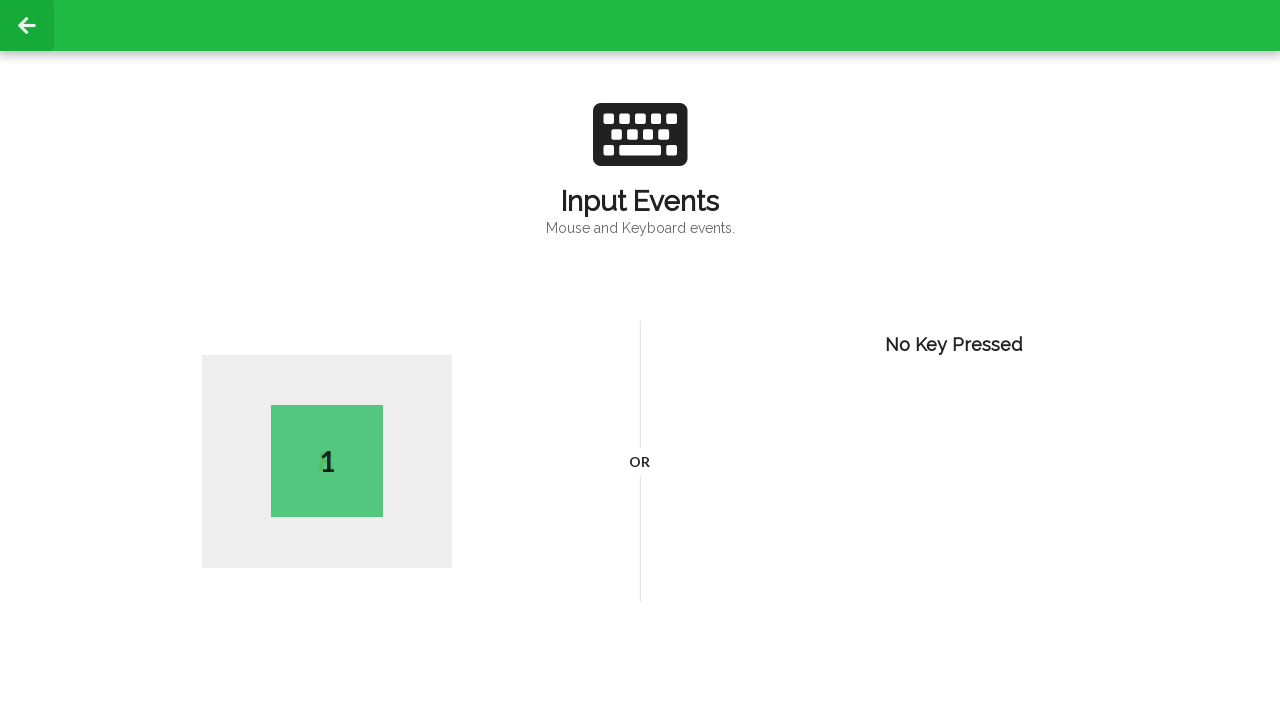

Pressed the 'S' key
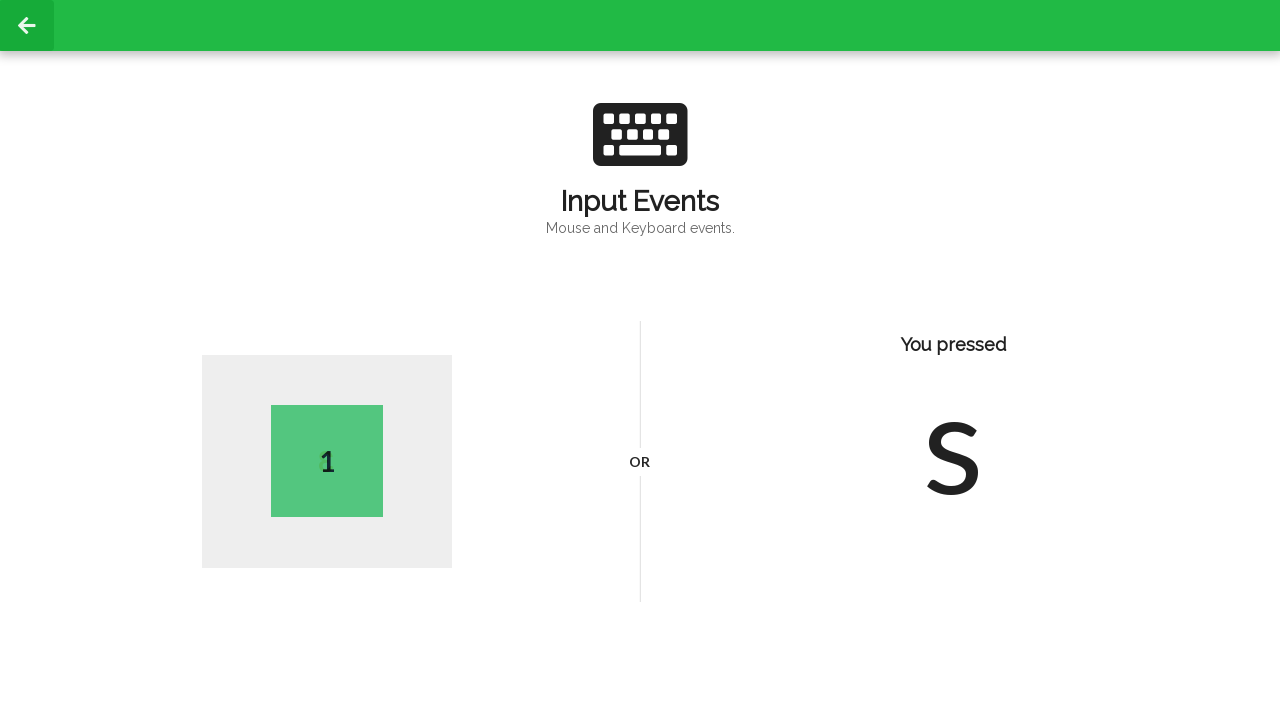

Performed Ctrl+A (select all) keyboard shortcut
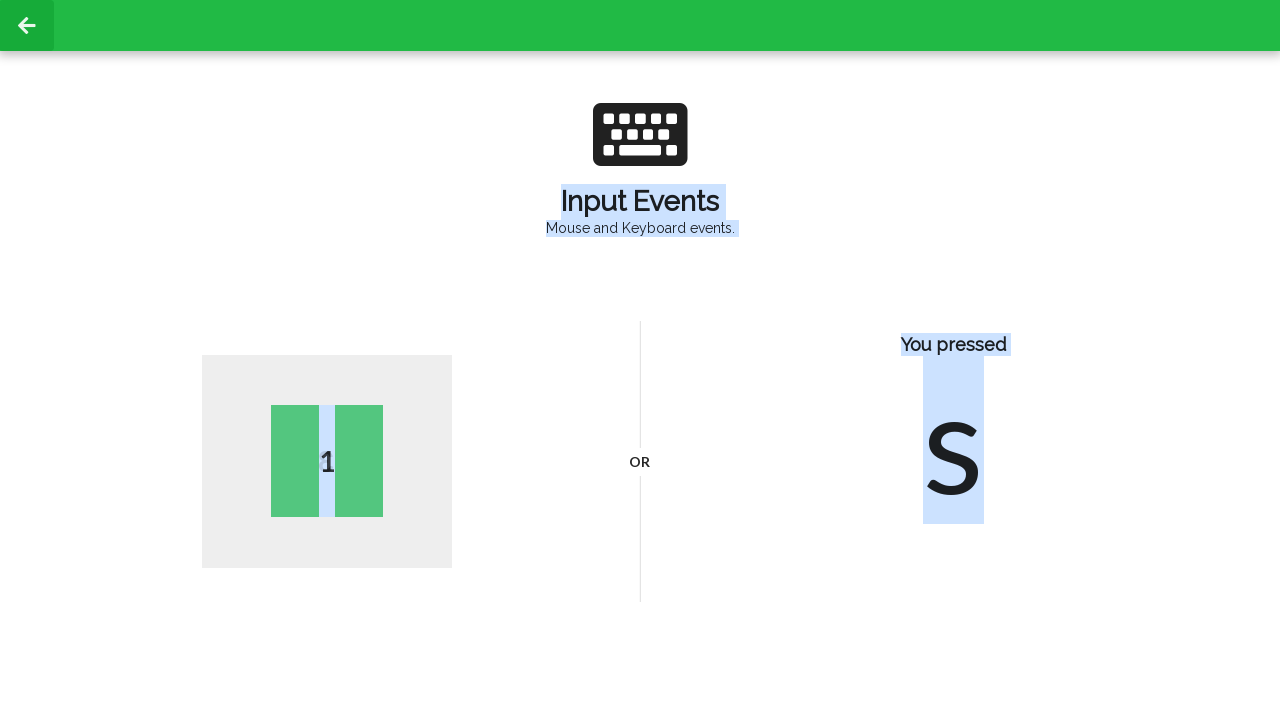

Performed Ctrl+C (copy) keyboard shortcut
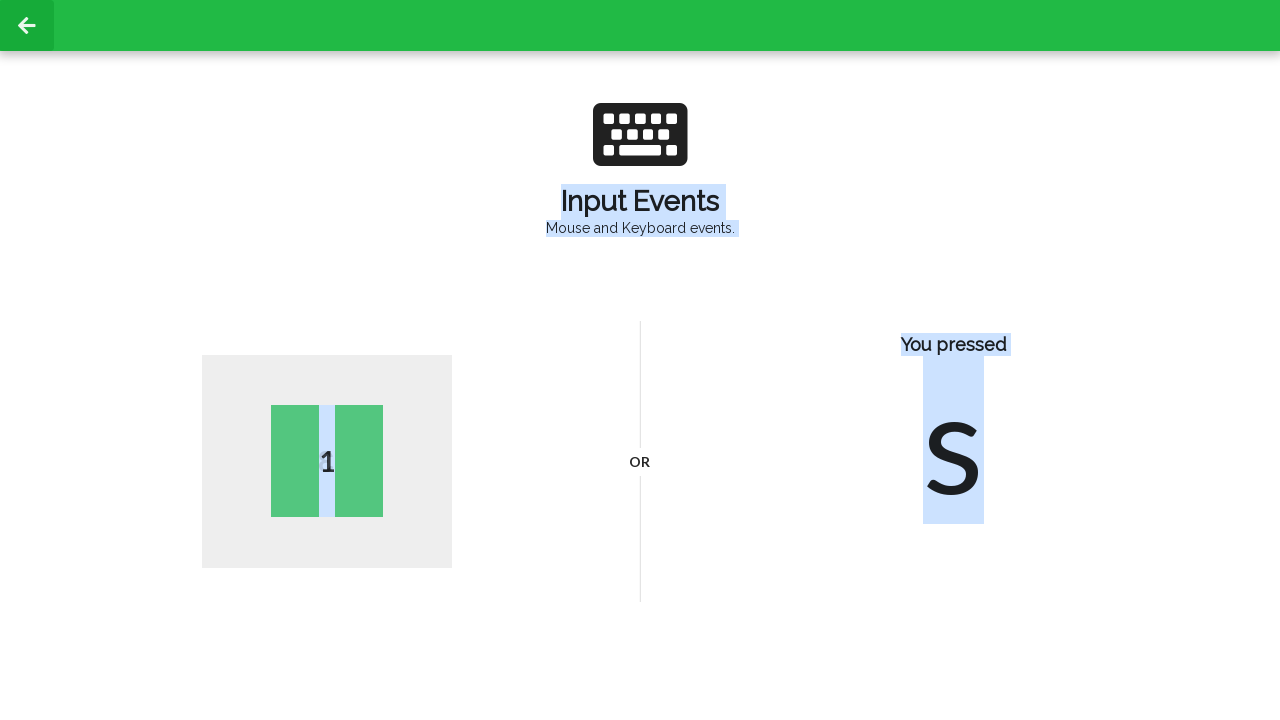

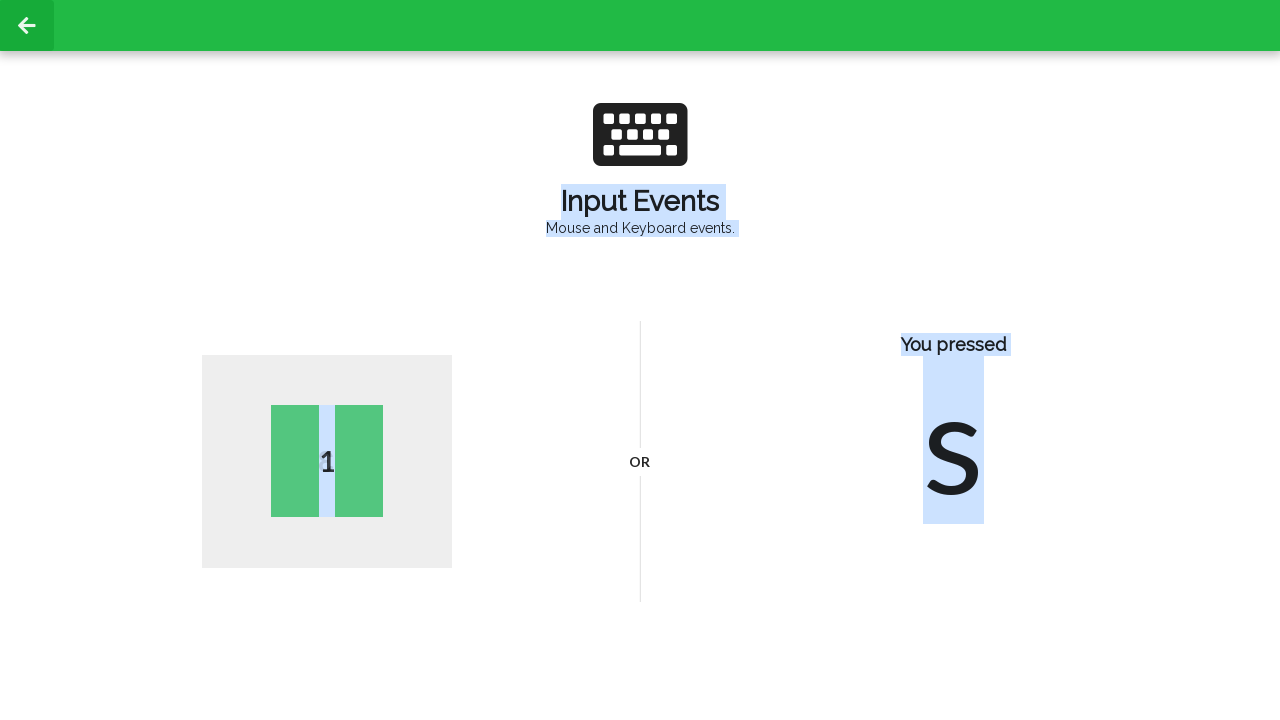